Navigates to W3Schools HTML form tryit page and switches to the iframe containing the example code

Starting URL: https://www.w3schools.com/html/tryit.asp?filename=tryhtml_form_submit

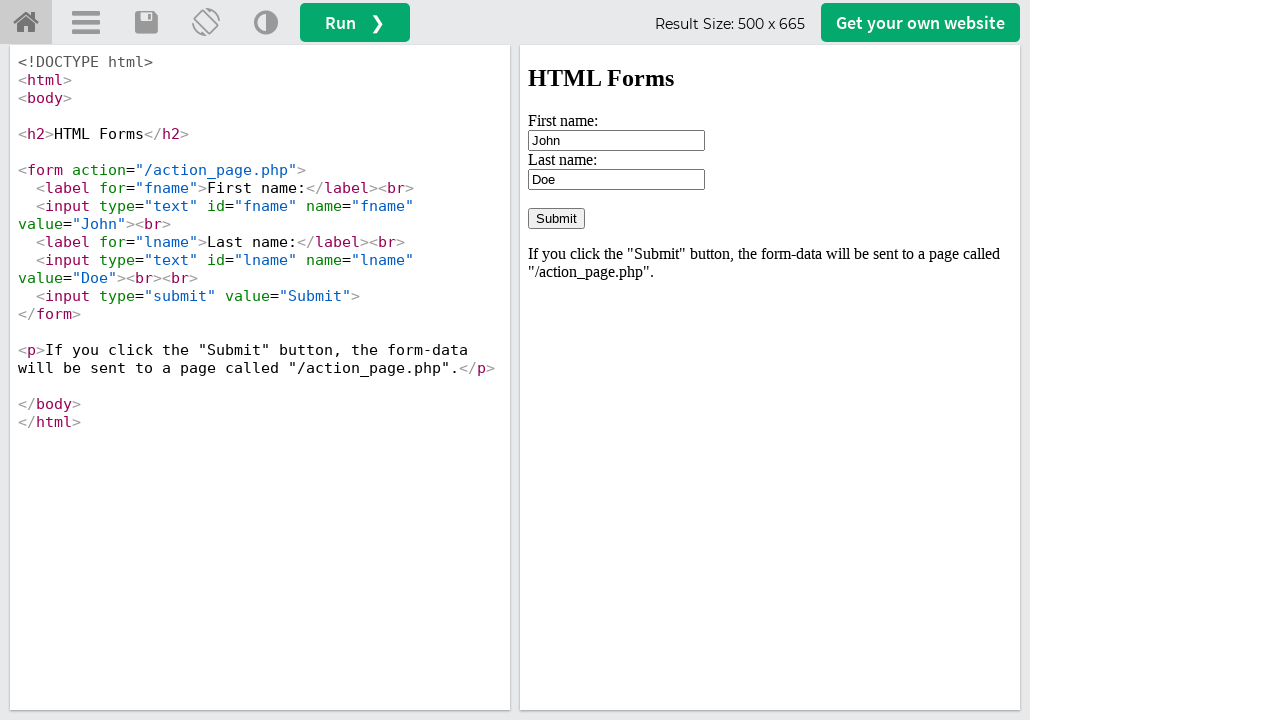

Navigated to W3Schools HTML form tryit page
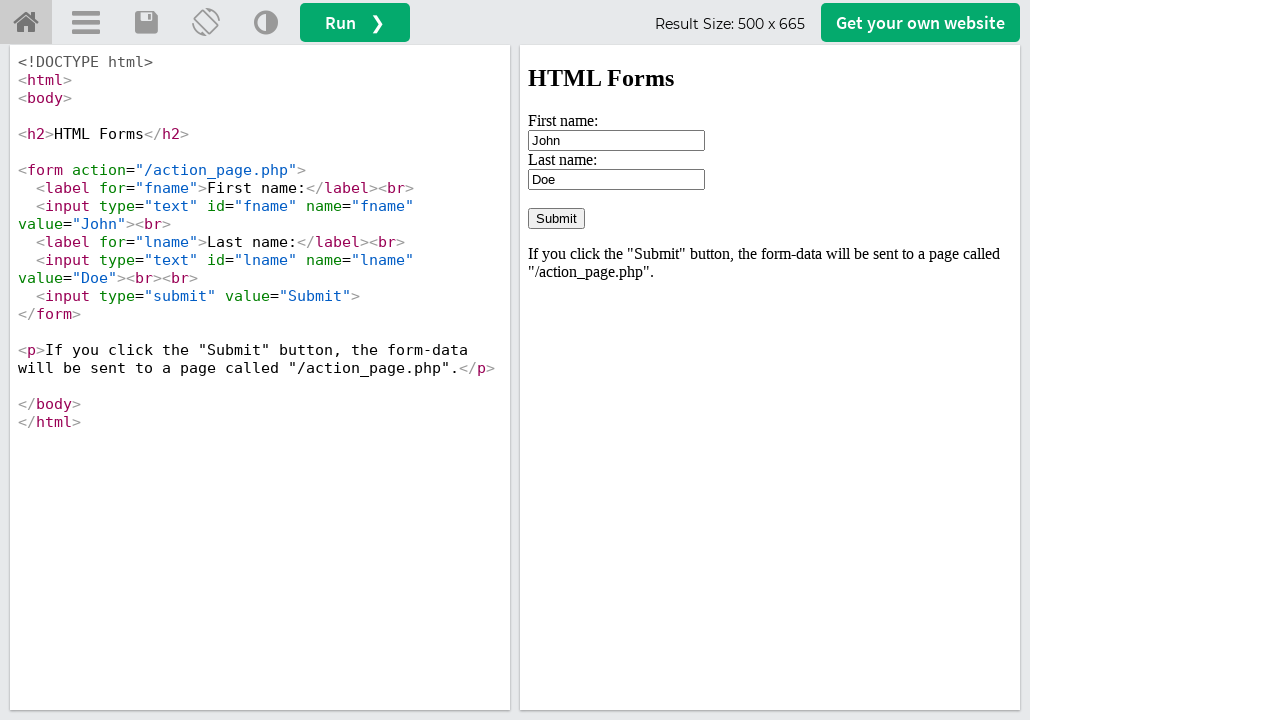

Iframe with id 'iframeResult' is now present on the page
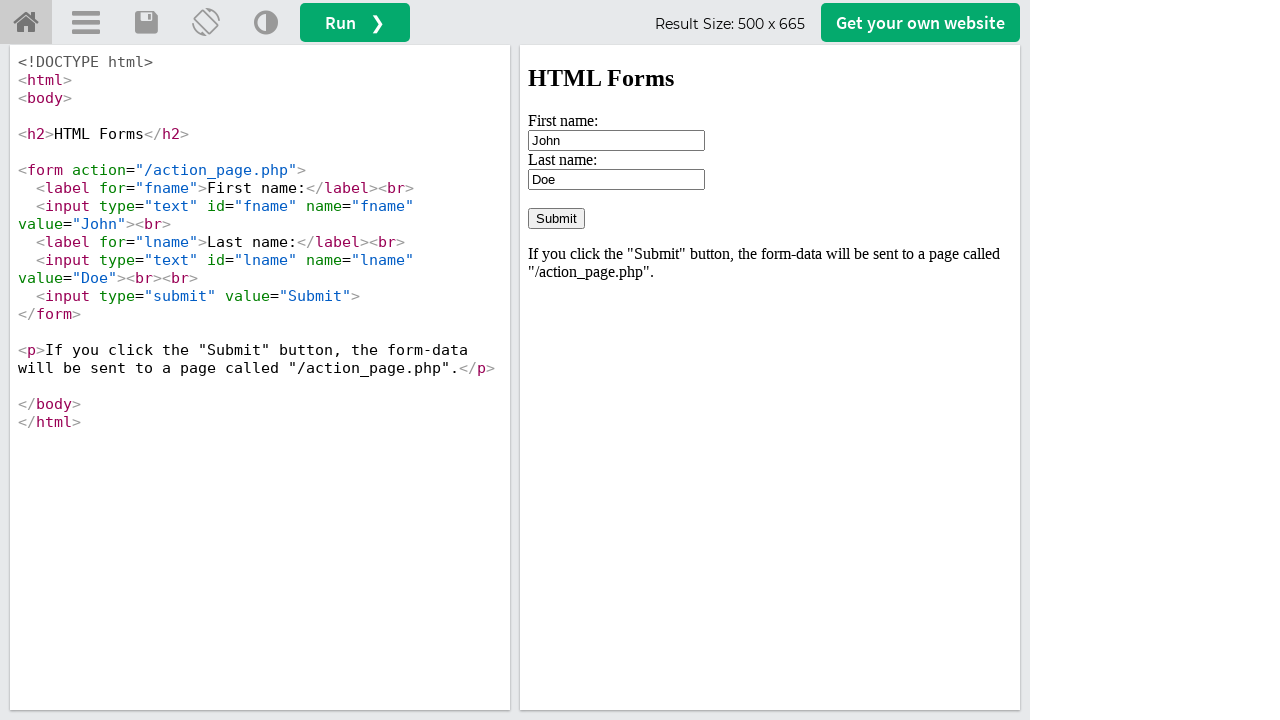

Located and switched to iframe containing the example code
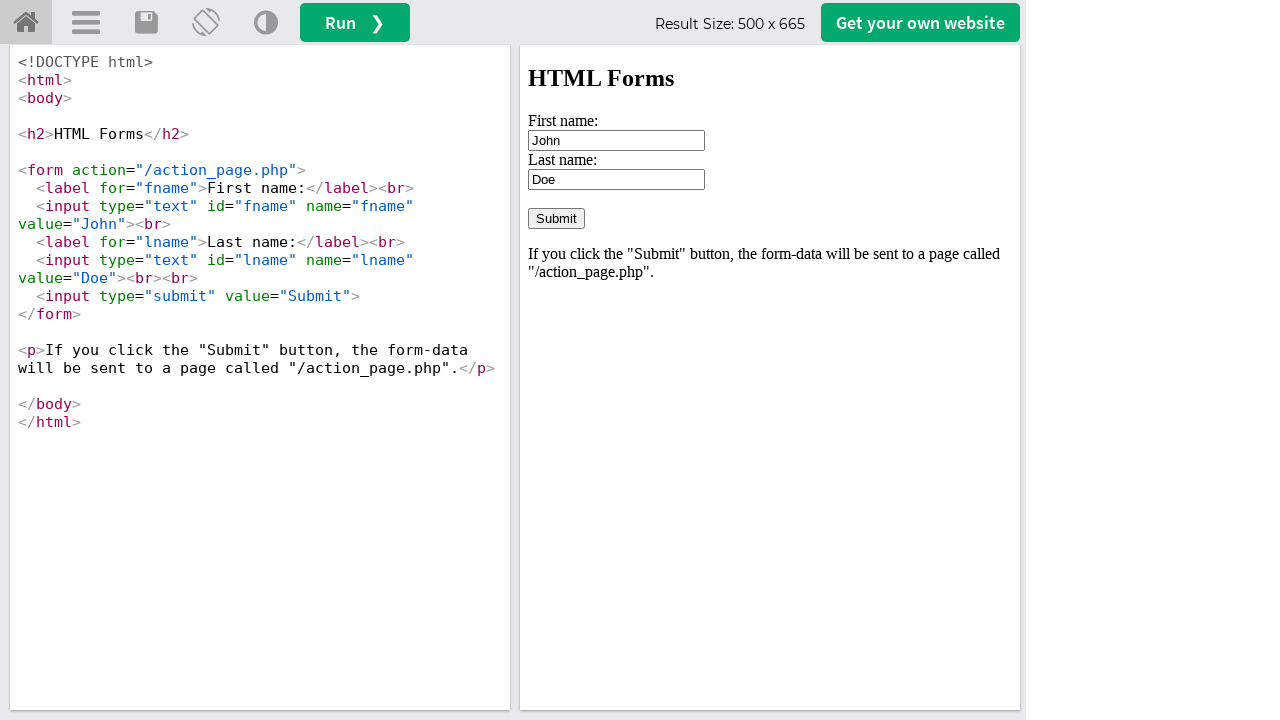

Form element is now accessible within the iframe
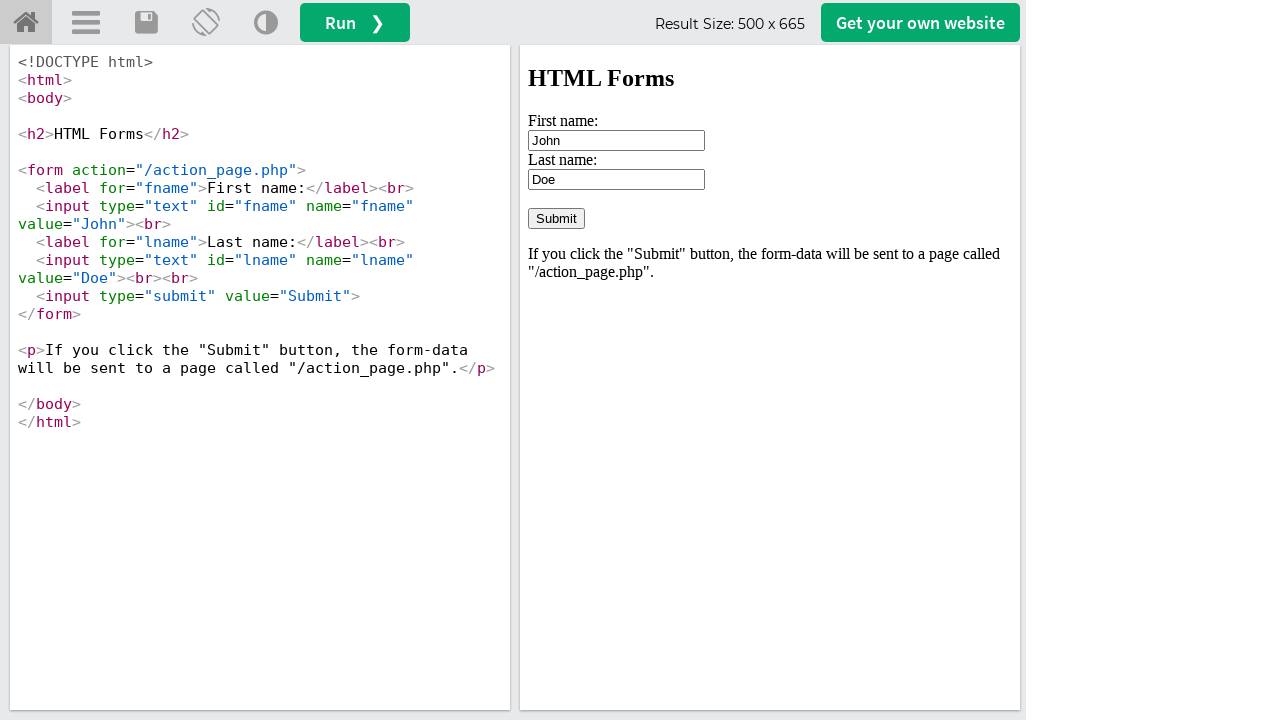

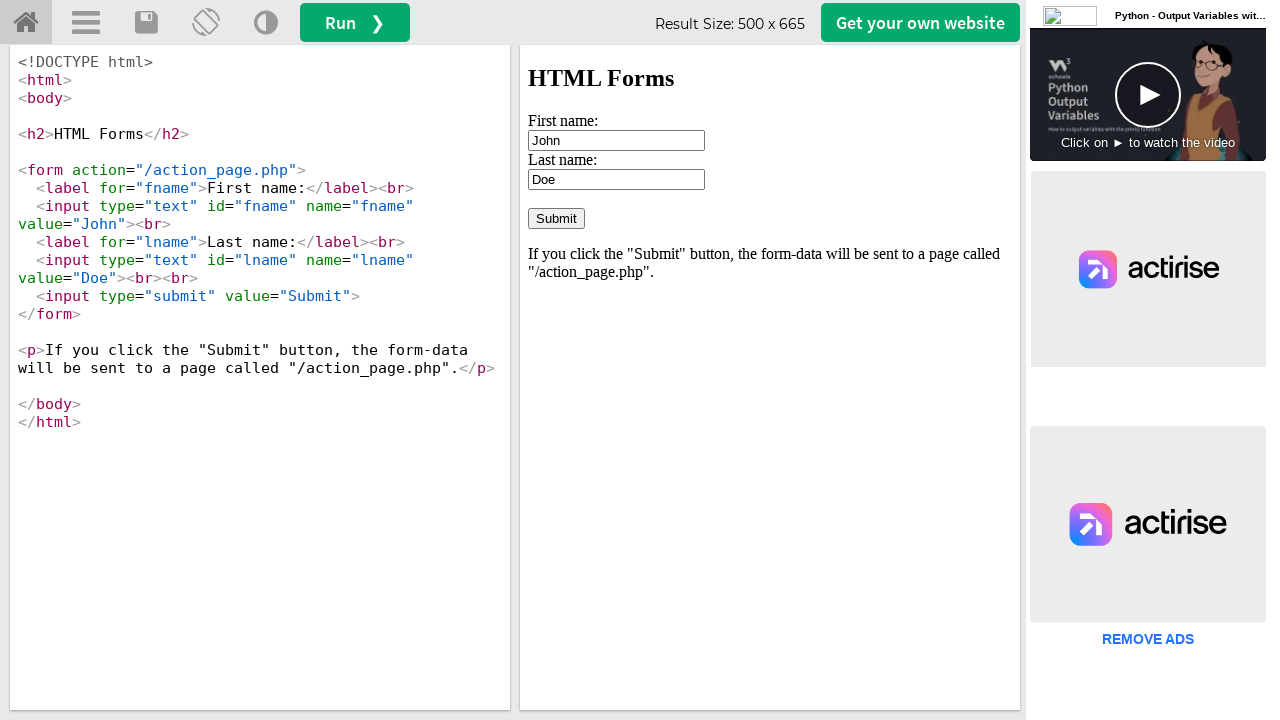